Tests invalid login scenario by entering incorrect credentials and verifying the error message is displayed

Starting URL: https://www.saucedemo.com/

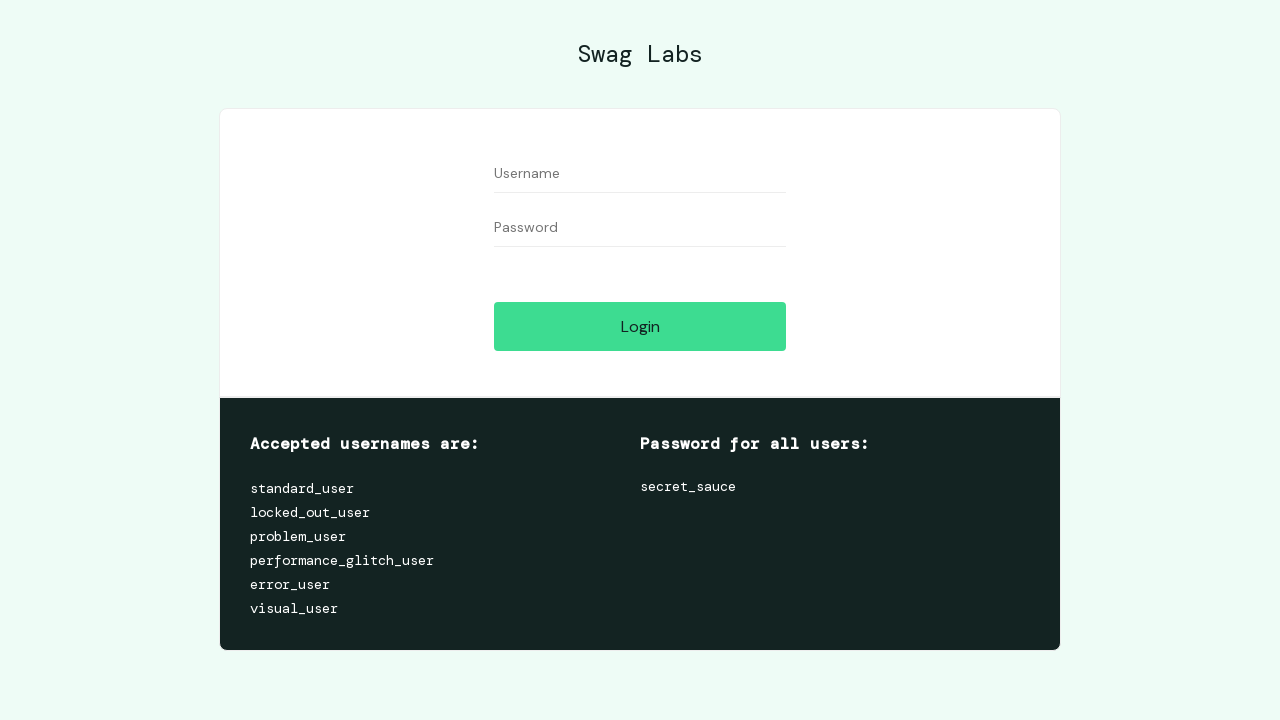

Filled username field with invalid credentials 'invalid_user_123' on input#user-name
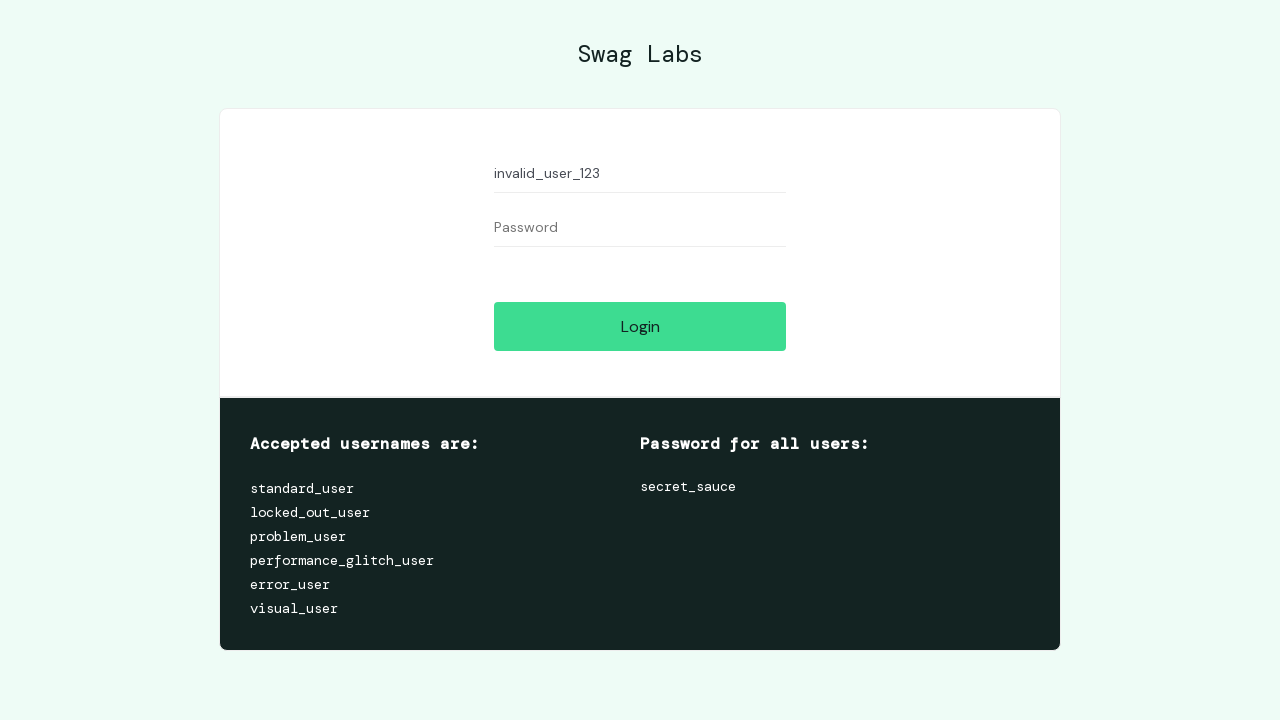

Filled password field with invalid credentials 'wrong_pass_456' on input#password
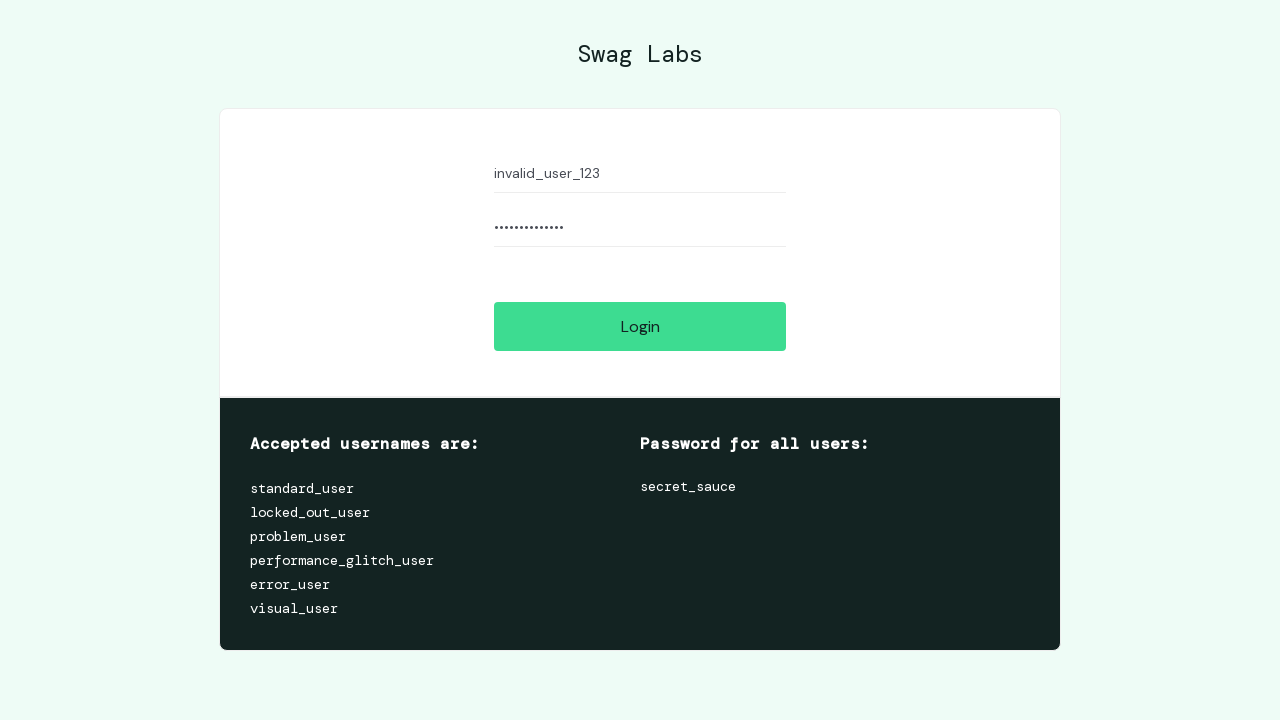

Clicked login button with invalid credentials at (640, 326) on input#login-button
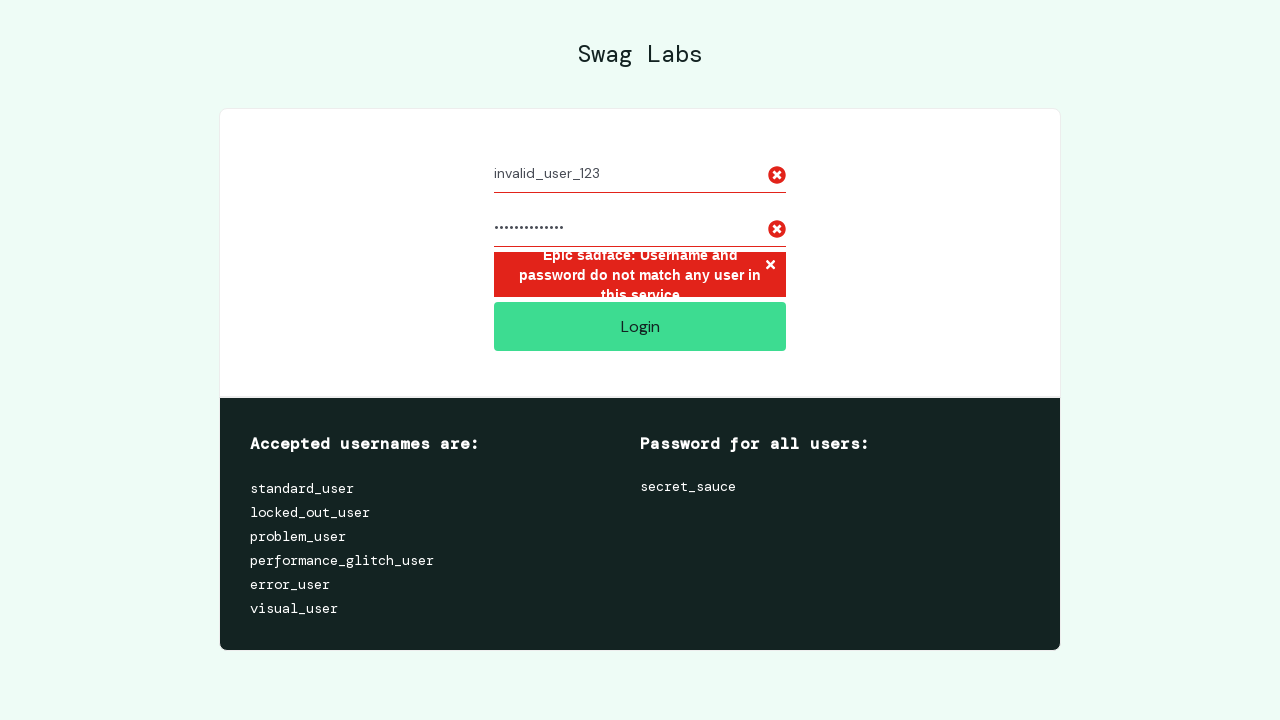

Error message appeared: 'Epic sadface: Username and password do not match any user in this service'
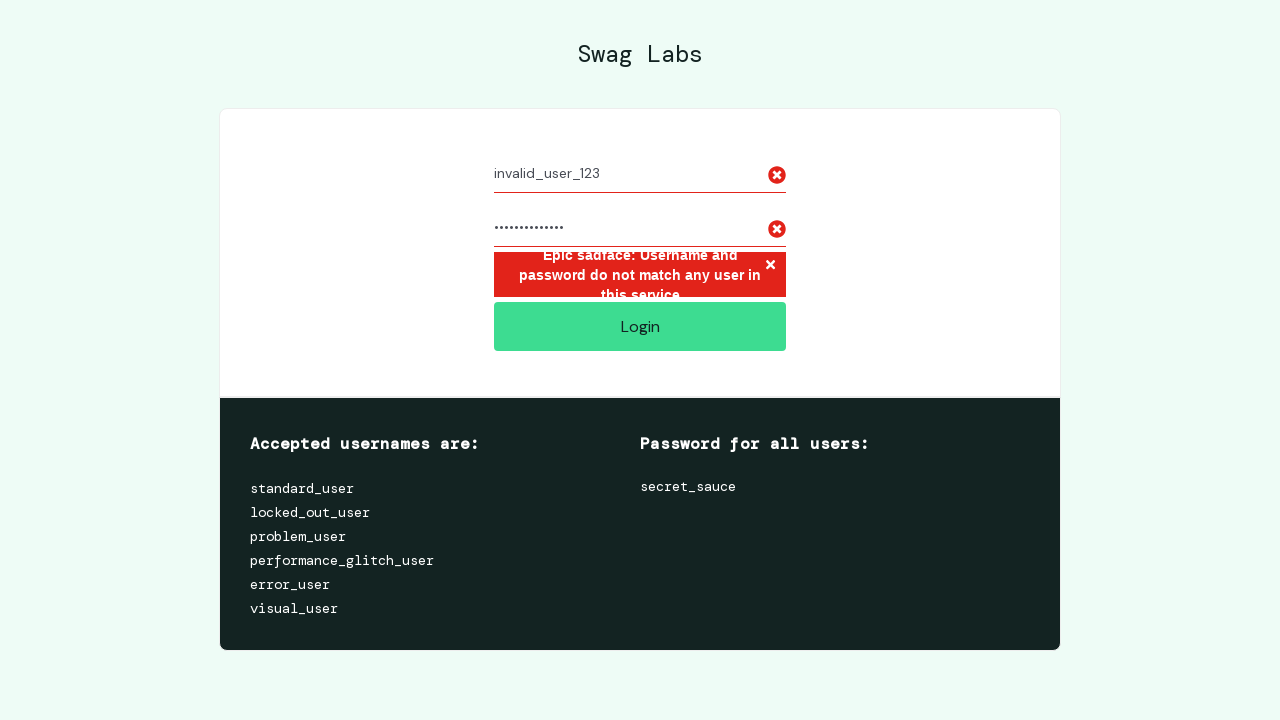

Verified page title contains 'Swag Labs' - still on login page
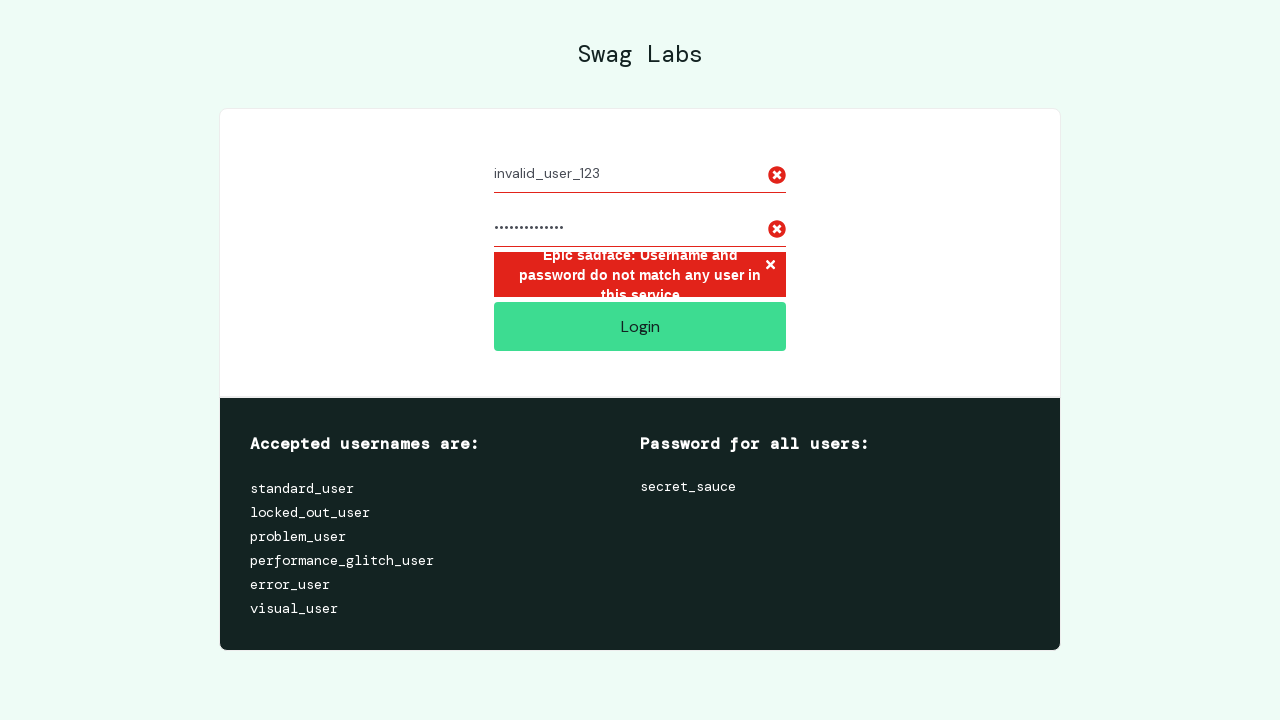

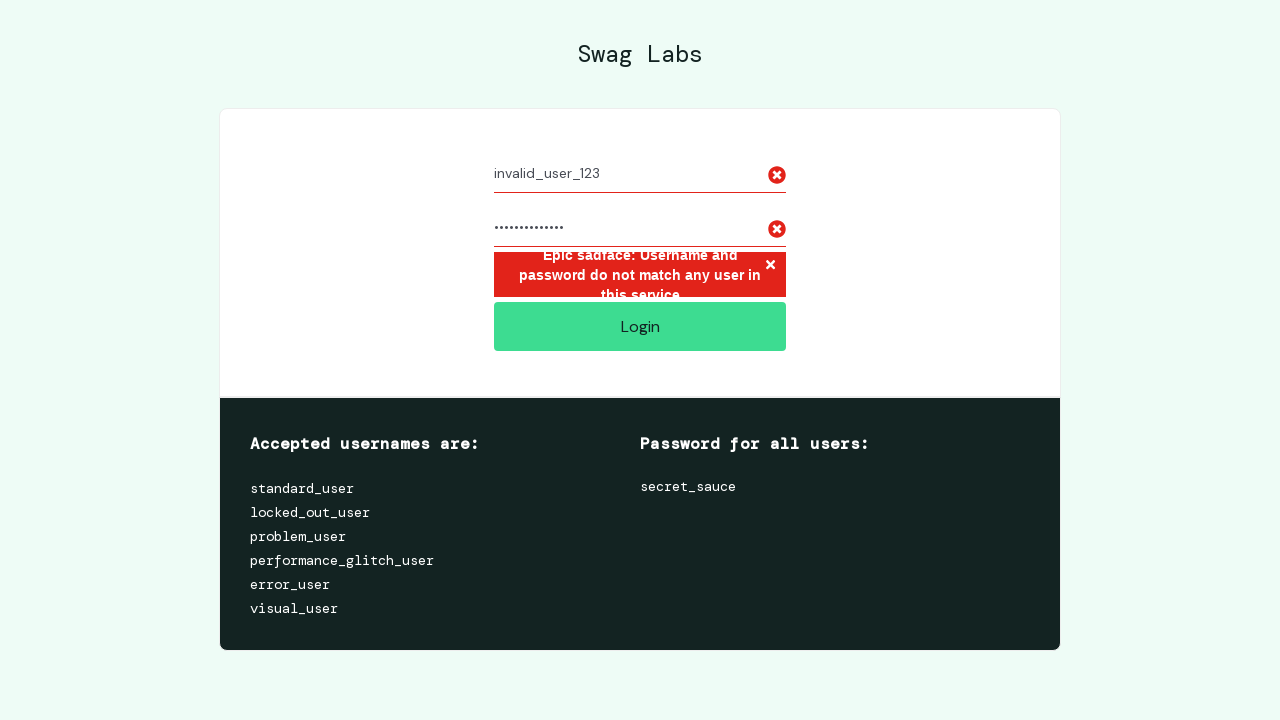